Tests adding specific grocery items (Cucumber, Brocolli, Beetroot) to cart on an e-commerce practice site by iterating through products and clicking Add to Cart for matching items

Starting URL: https://rahulshettyacademy.com/seleniumPractise/

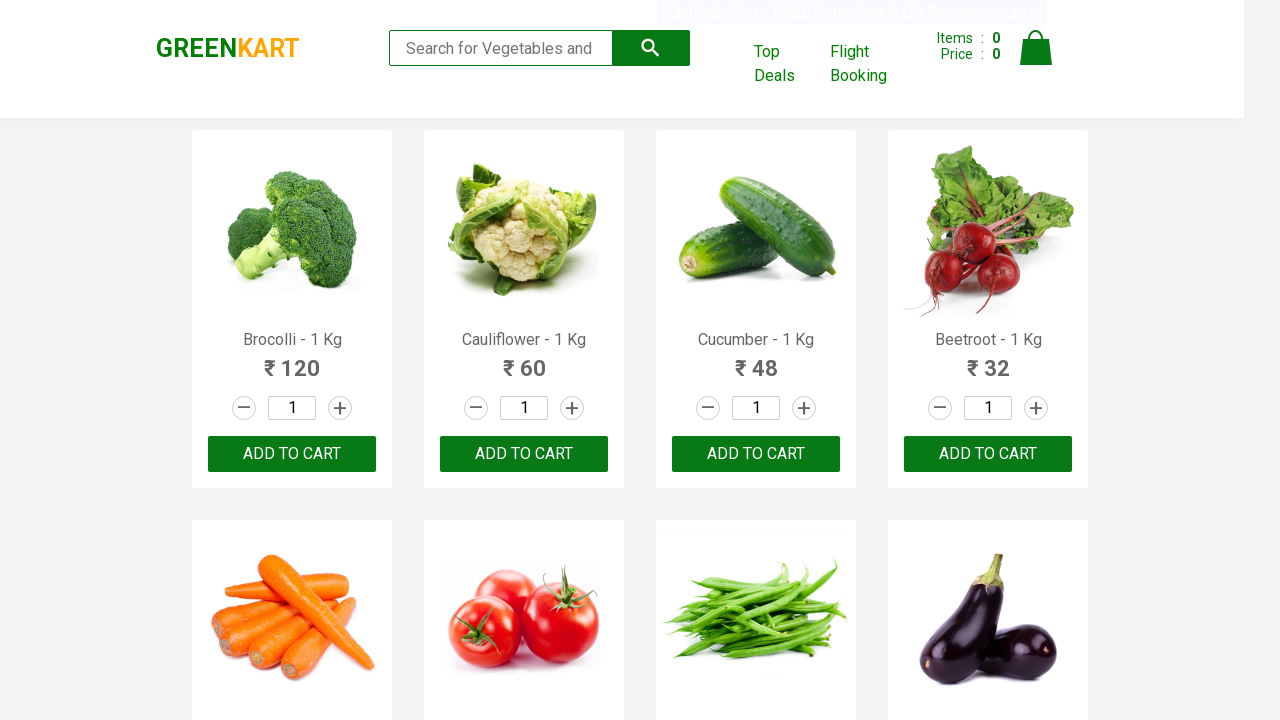

Waited for product names to load
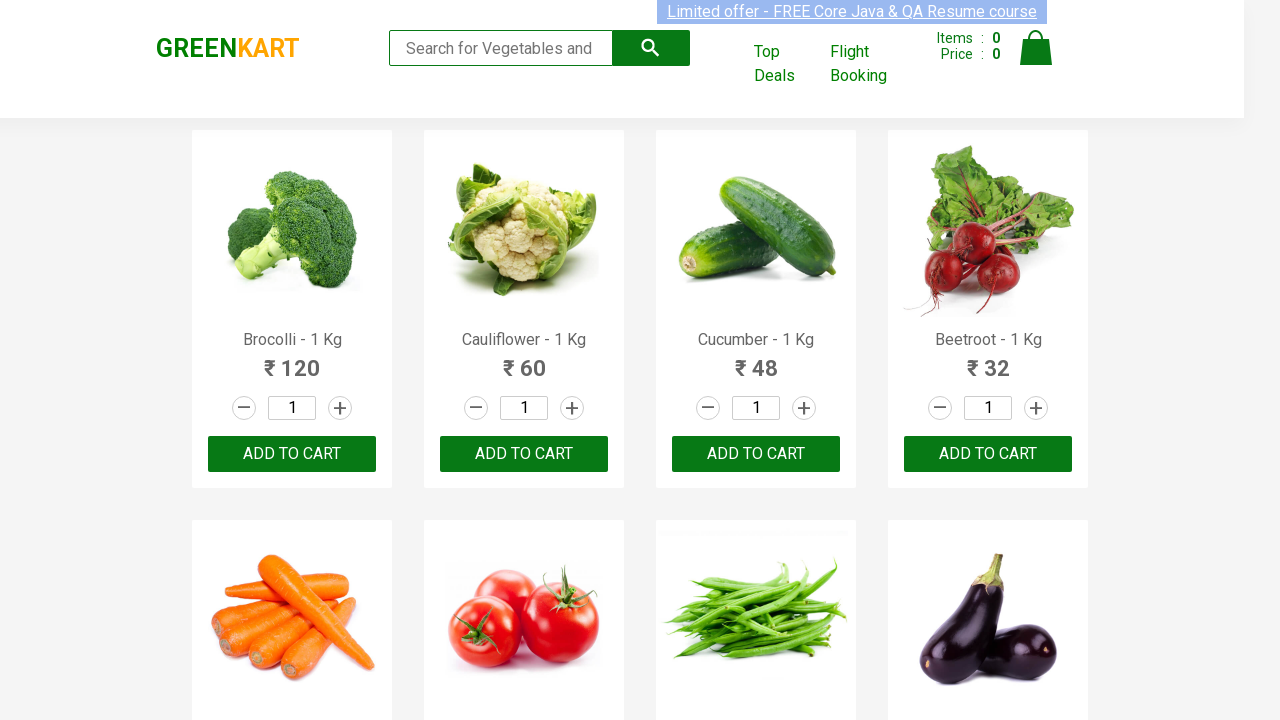

Retrieved all product name elements
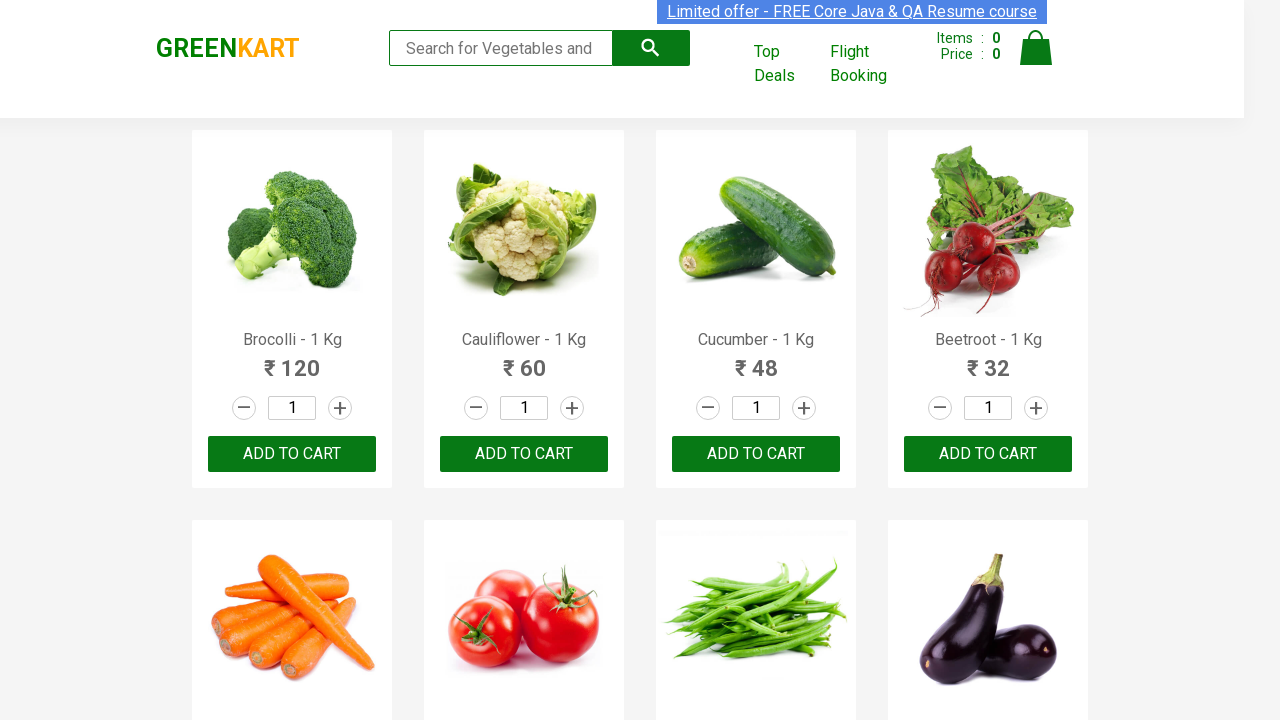

Retrieved product text: Brocolli - 1 Kg
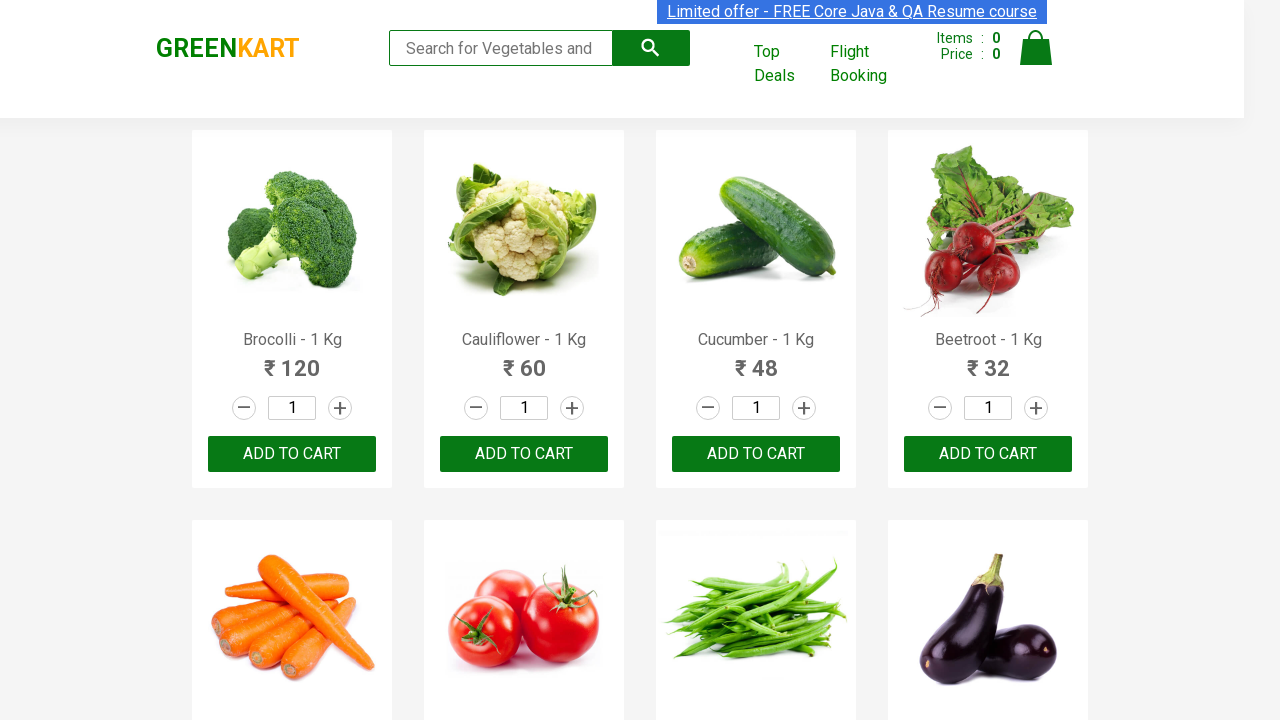

Found matching product: Brocolli
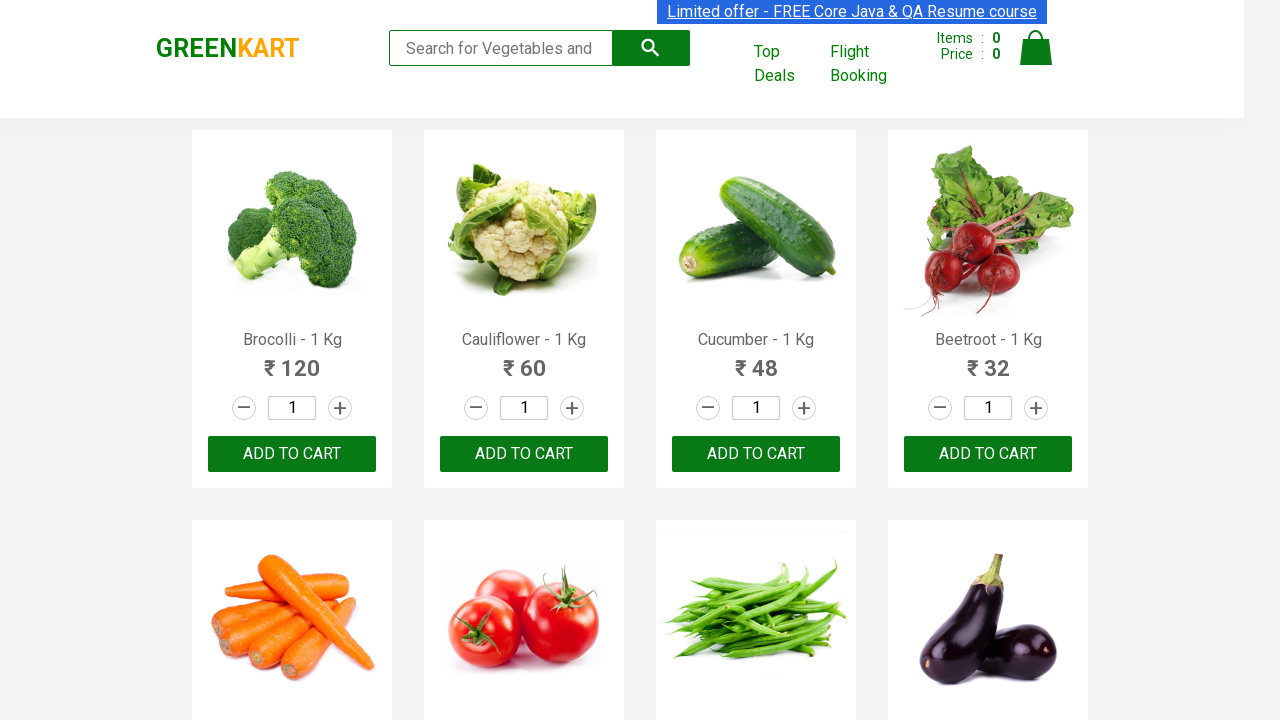

Clicked Add to Cart for Brocolli at (292, 454) on xpath=//div[@class='product-action']/button >> nth=0
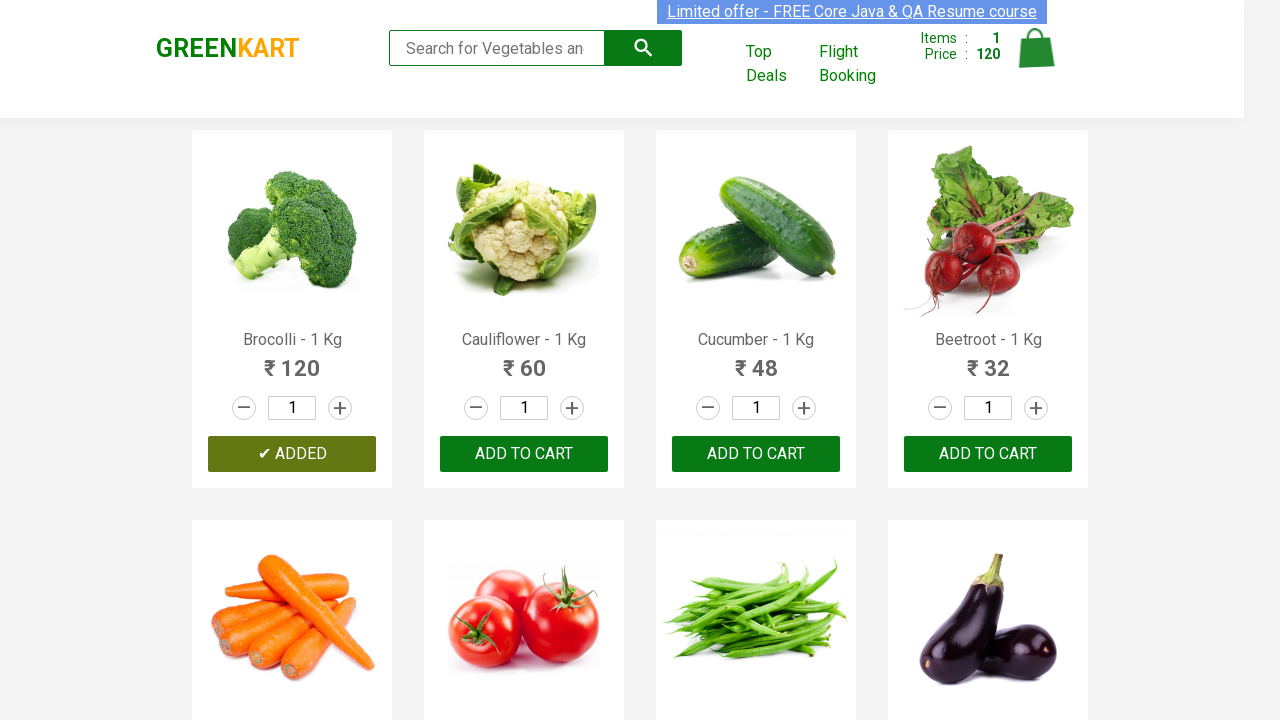

Retrieved product text: Cauliflower - 1 Kg
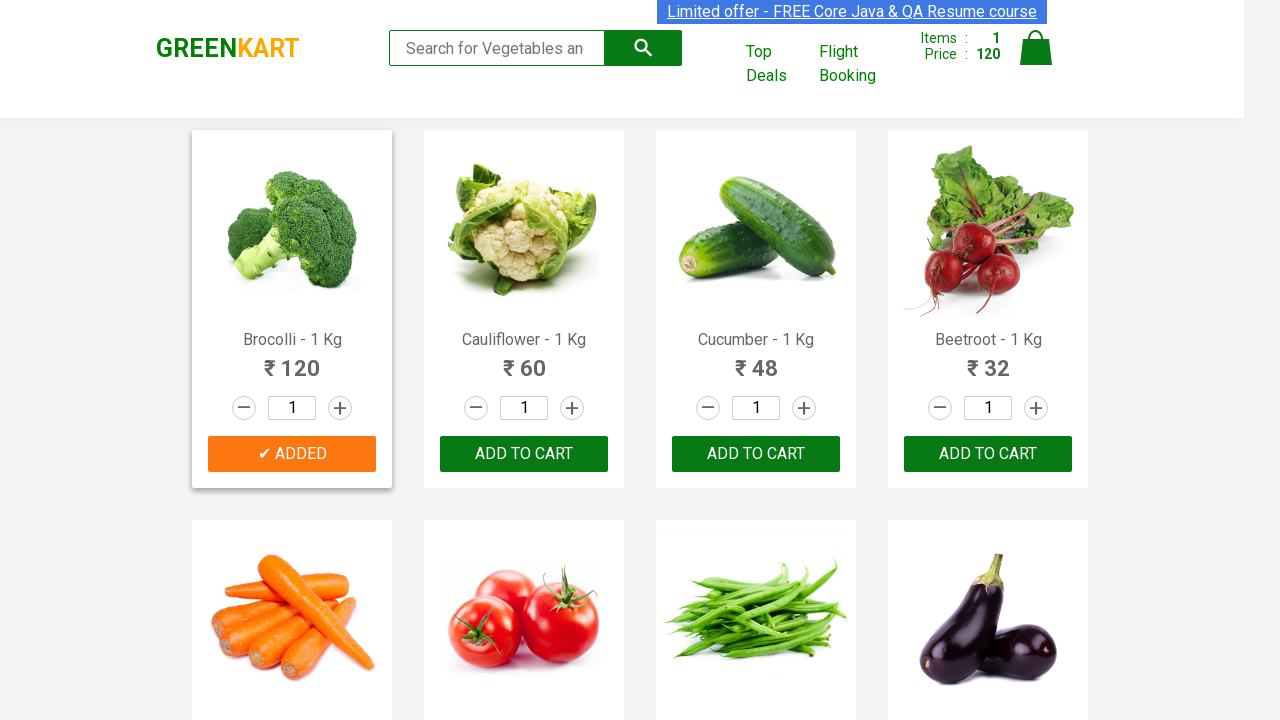

Retrieved product text: Cucumber - 1 Kg
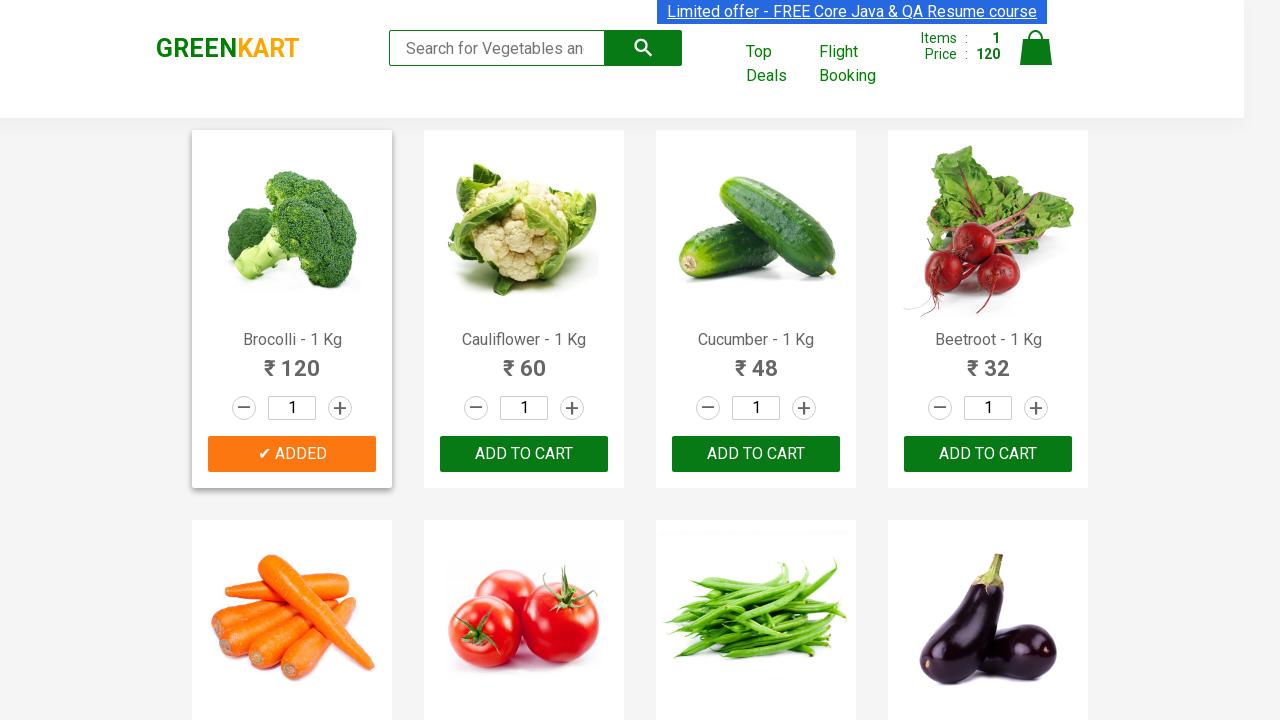

Found matching product: Cucumber
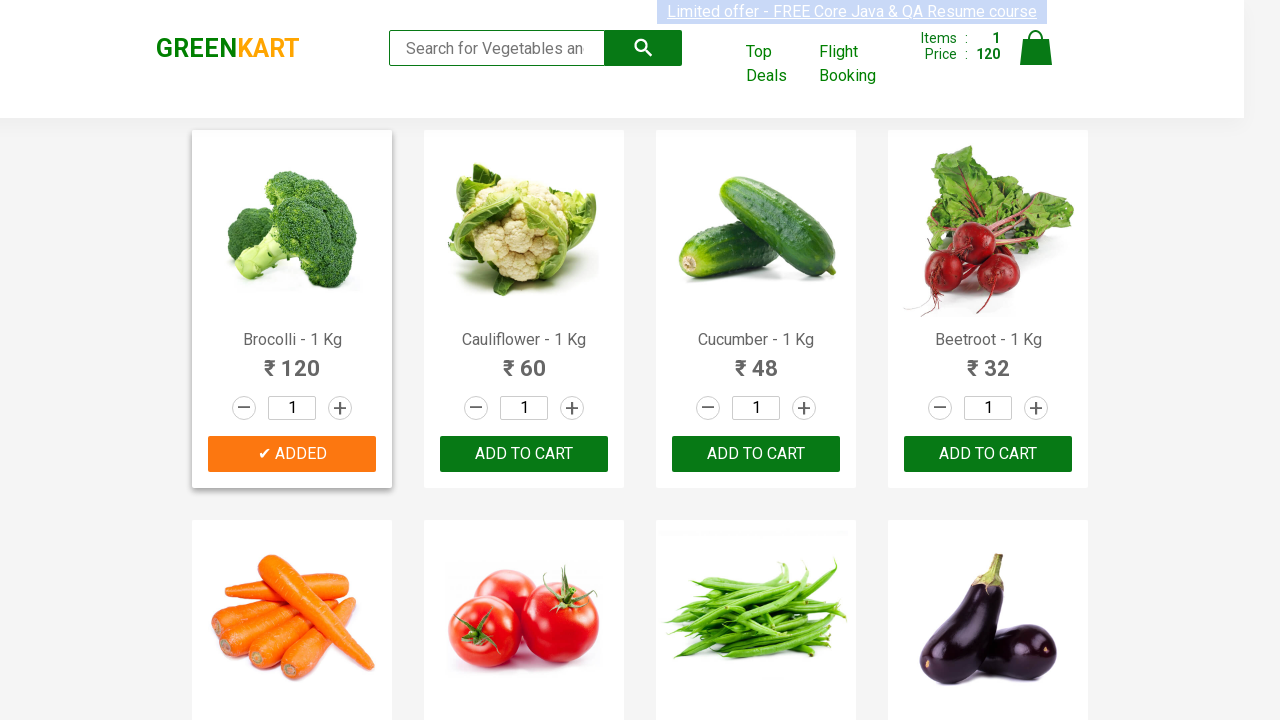

Clicked Add to Cart for Cucumber at (756, 454) on xpath=//div[@class='product-action']/button >> nth=2
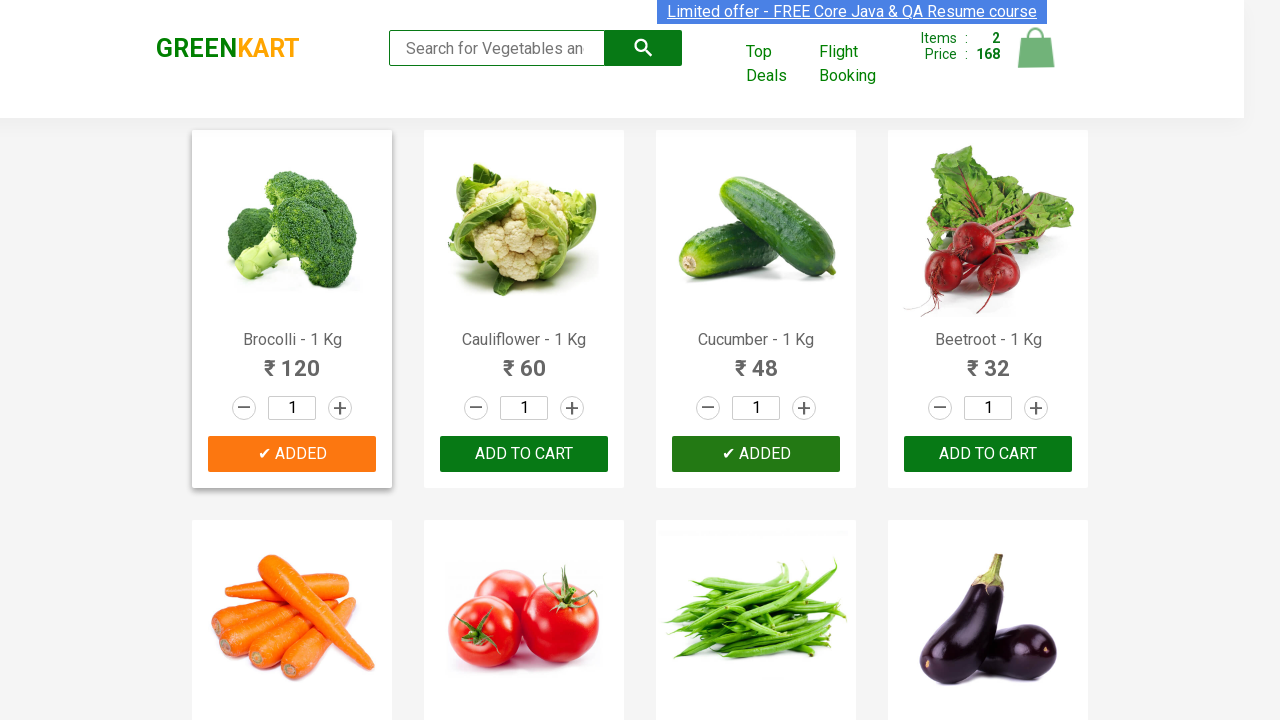

Retrieved product text: Beetroot - 1 Kg
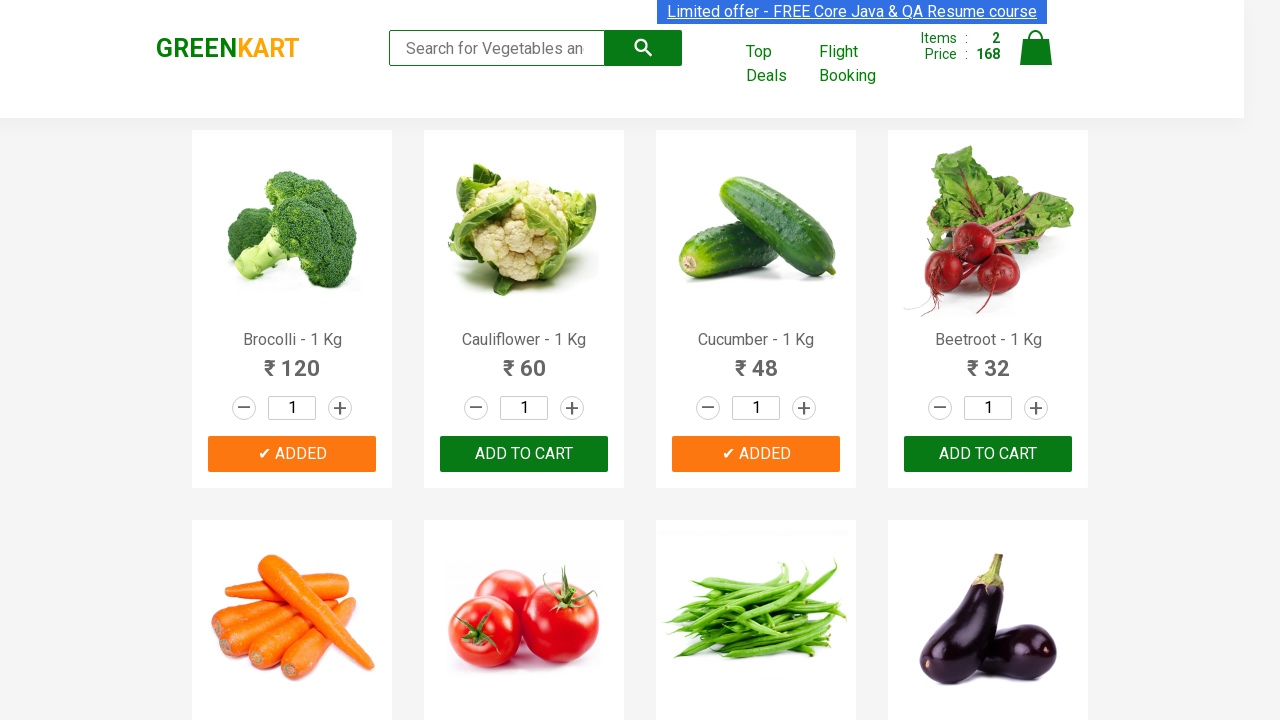

Found matching product: Beetroot
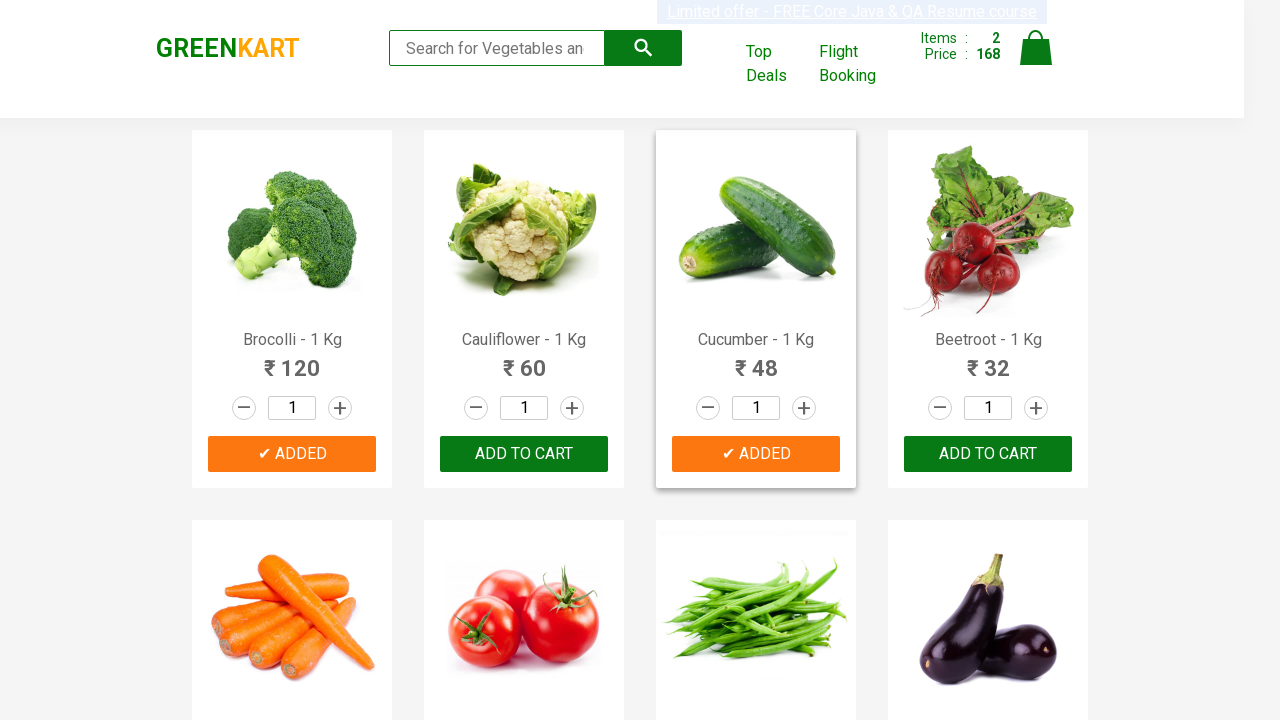

Clicked Add to Cart for Beetroot at (988, 454) on xpath=//div[@class='product-action']/button >> nth=3
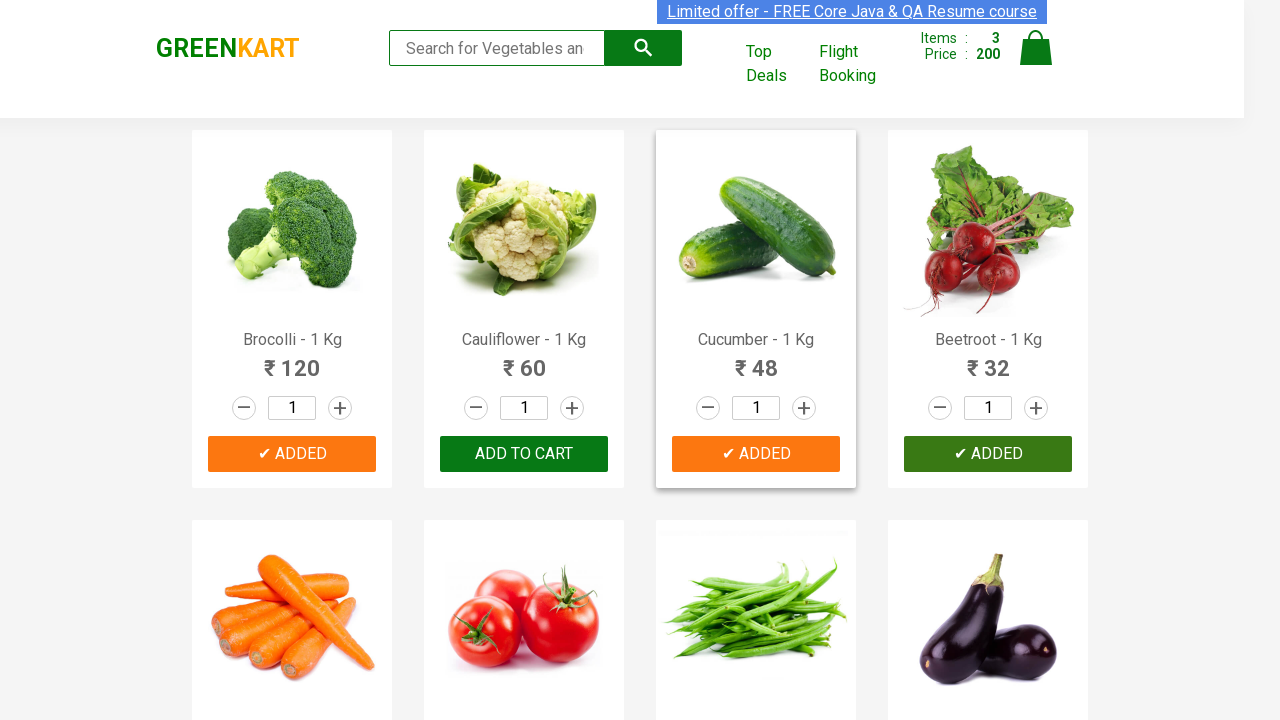

All 3 items added to cart, stopping iteration
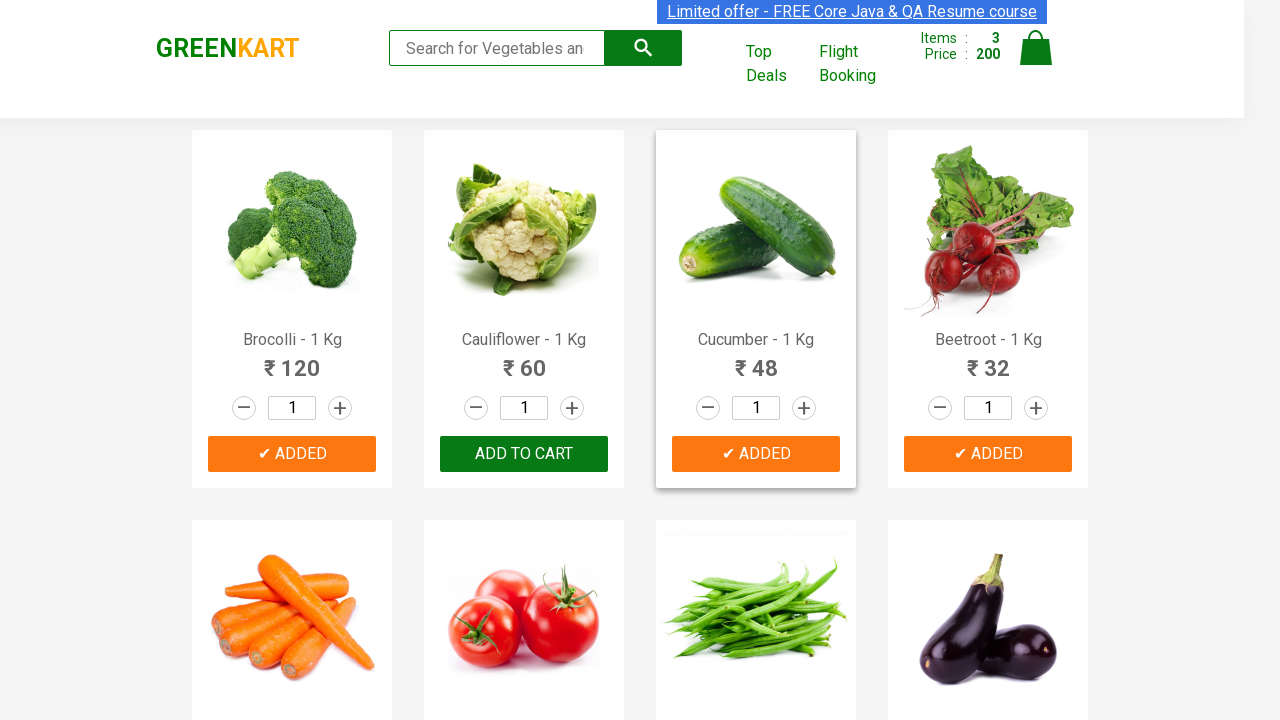

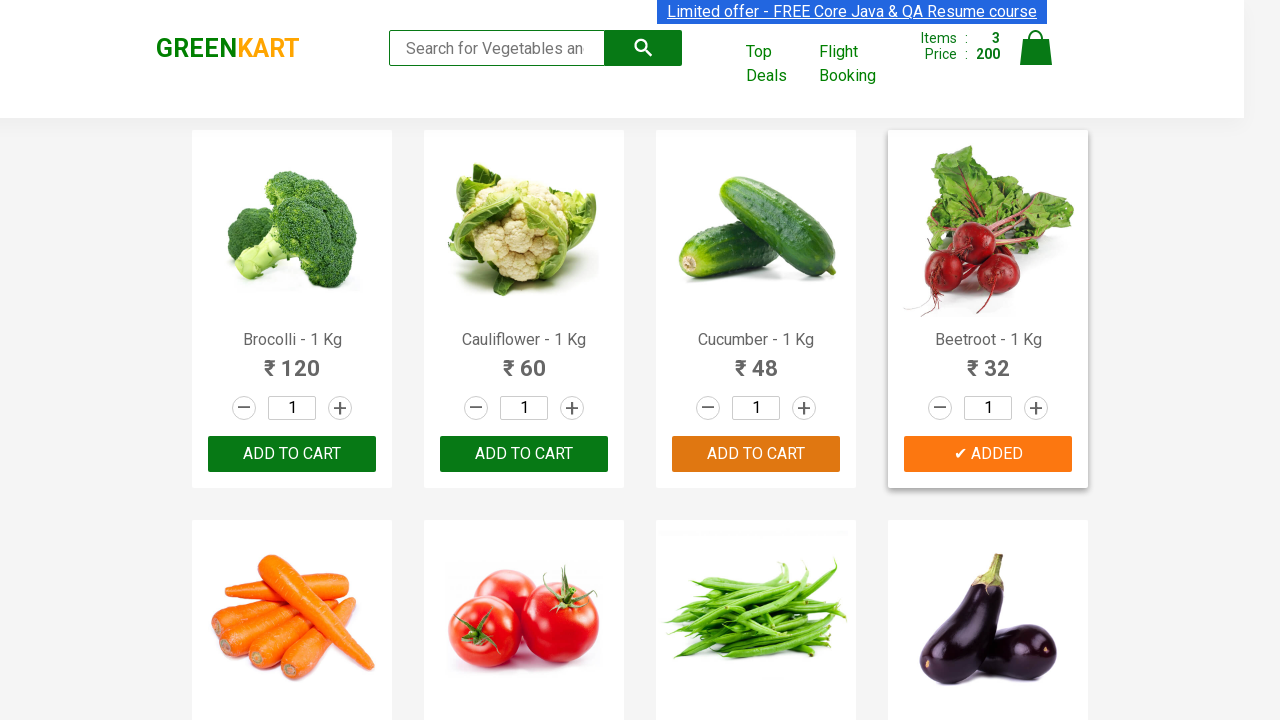